Tests dynamic control functionality by verifying a textbox becomes enabled after clicking the Enable button and waiting for the state change

Starting URL: https://the-internet.herokuapp.com/dynamic_controls

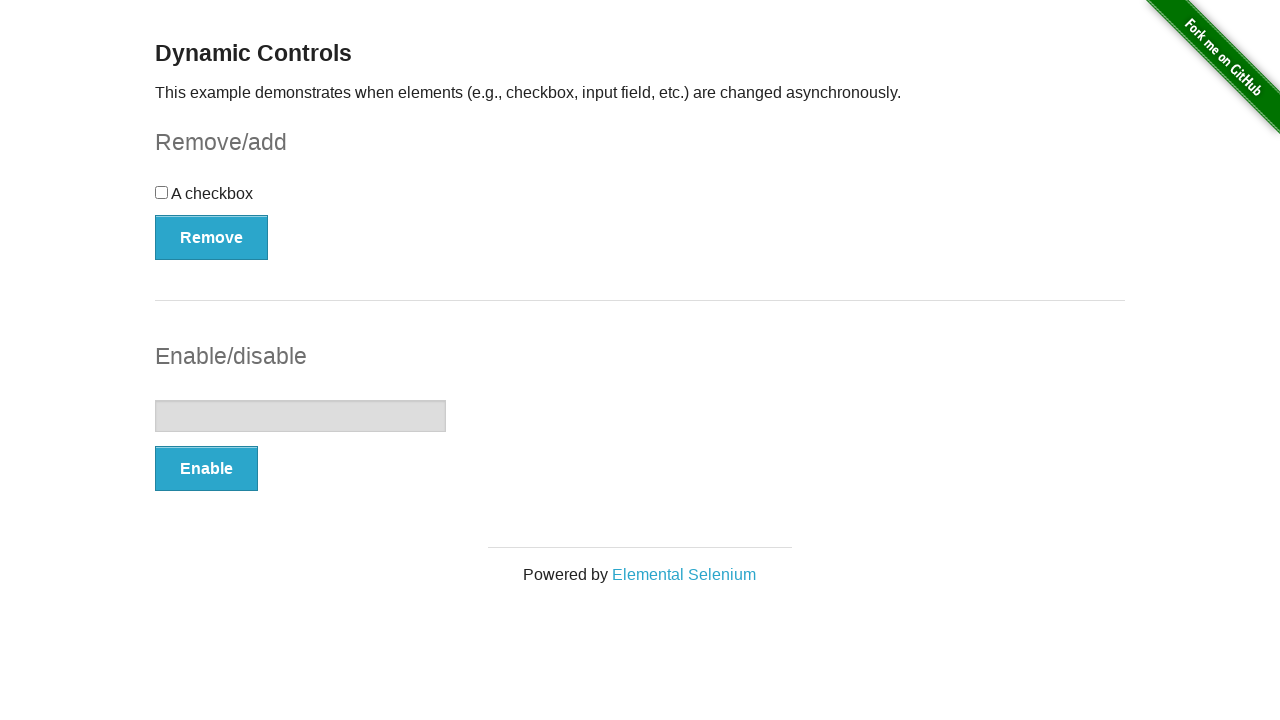

Navigated to dynamic controls page
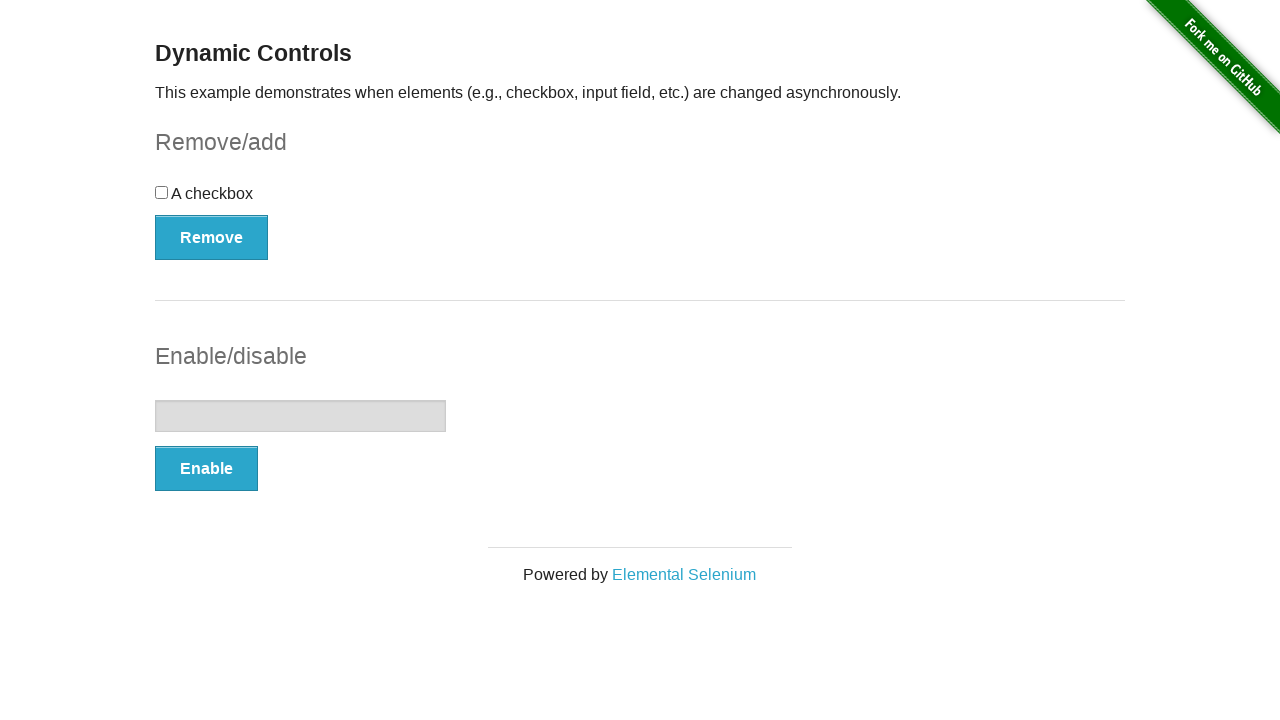

Located textbox element
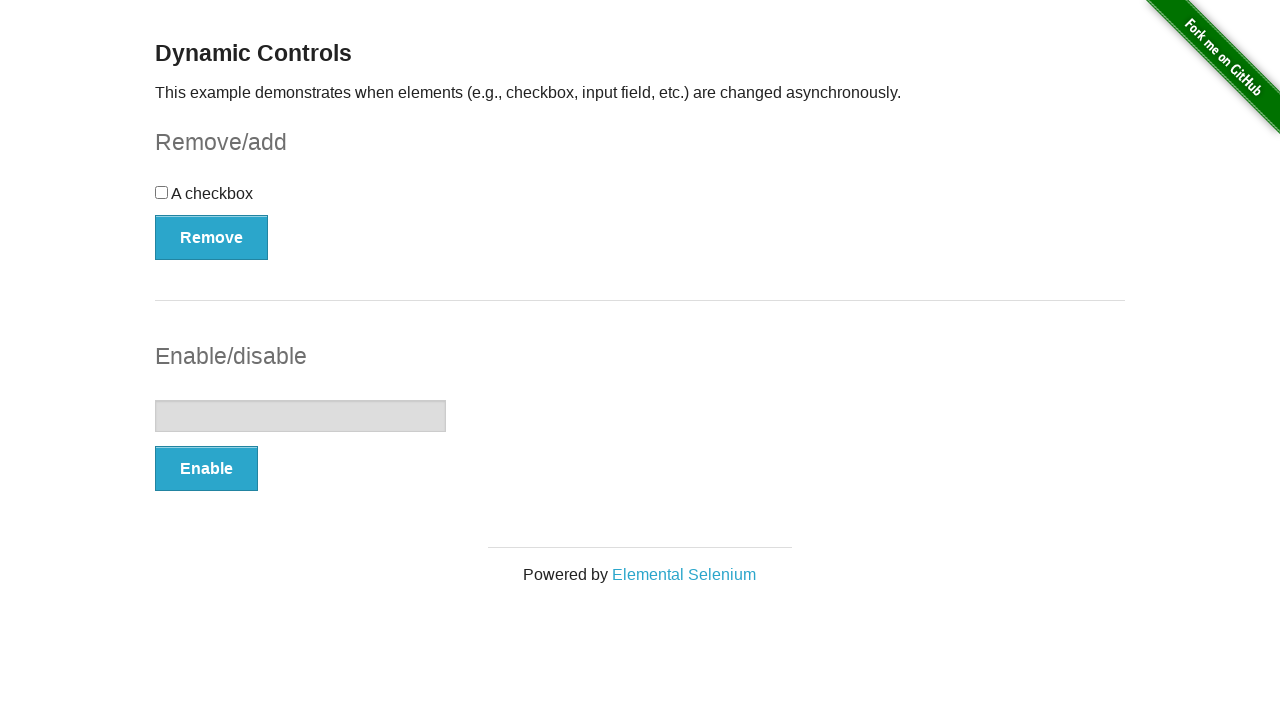

Verified textbox is initially disabled
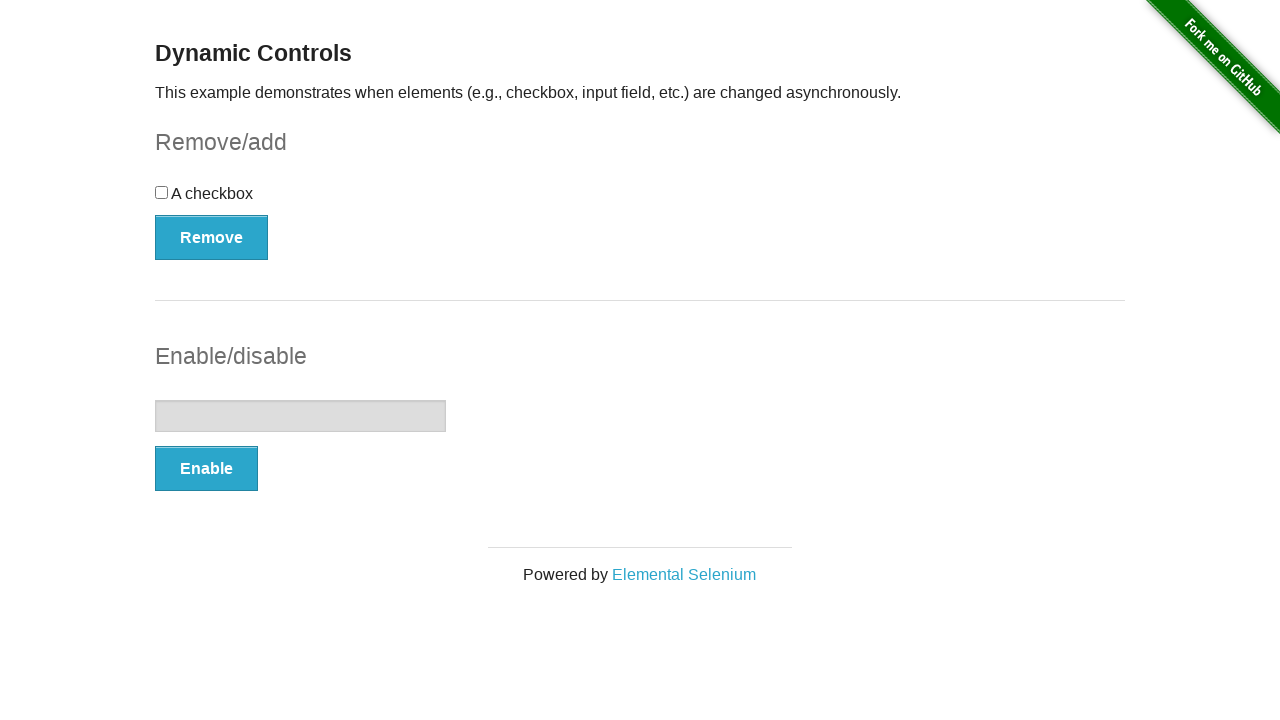

Clicked Enable button at (206, 469) on button:has-text('Enable')
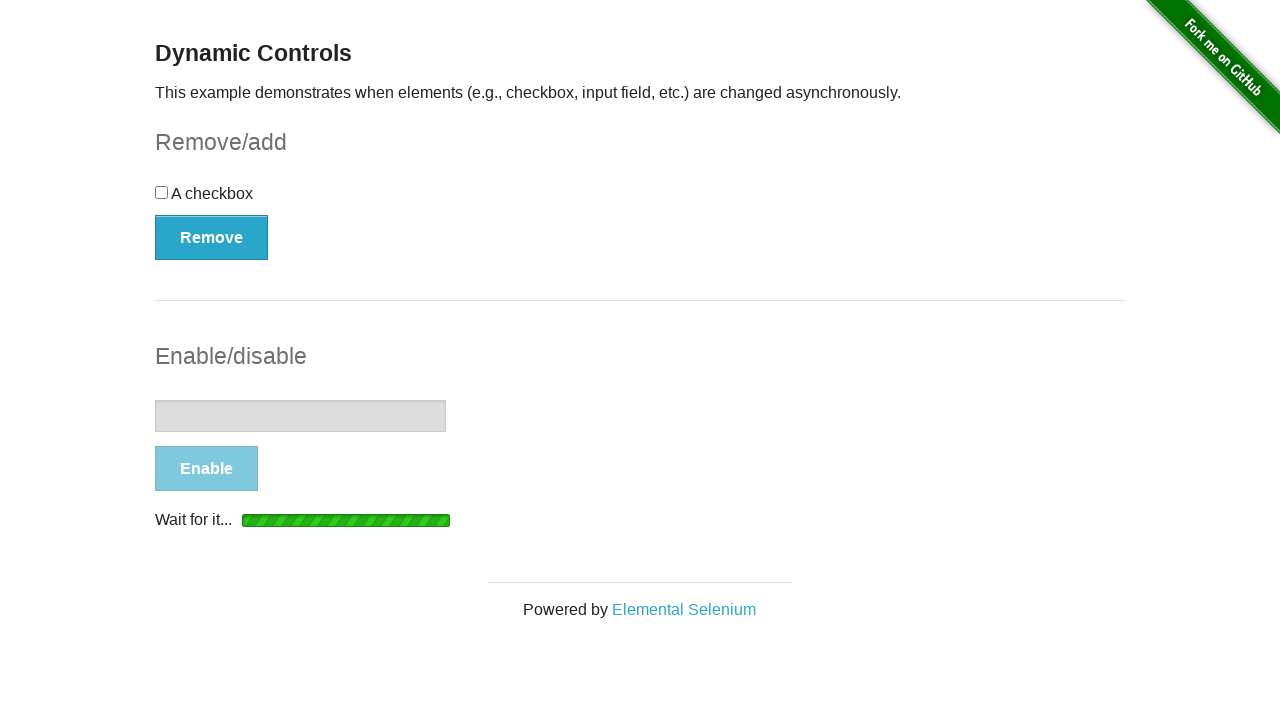

Waited for textbox to become enabled
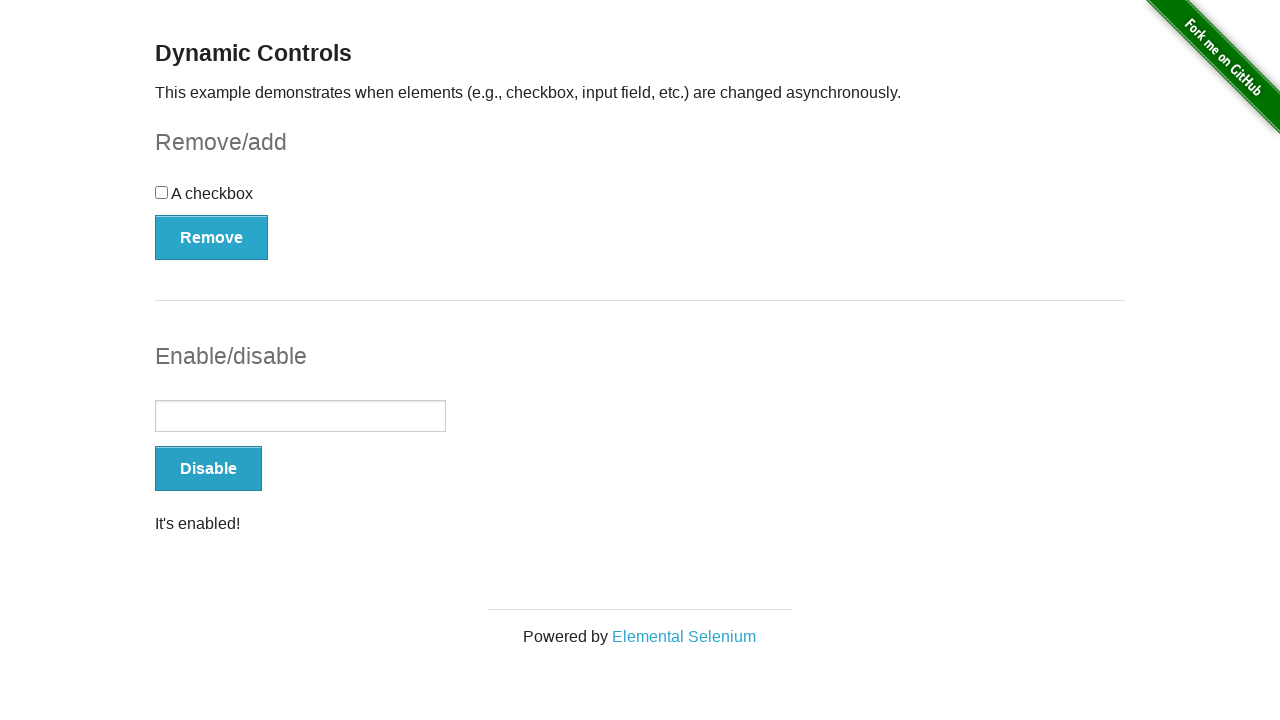

Verified 'It's enabled!' message is visible
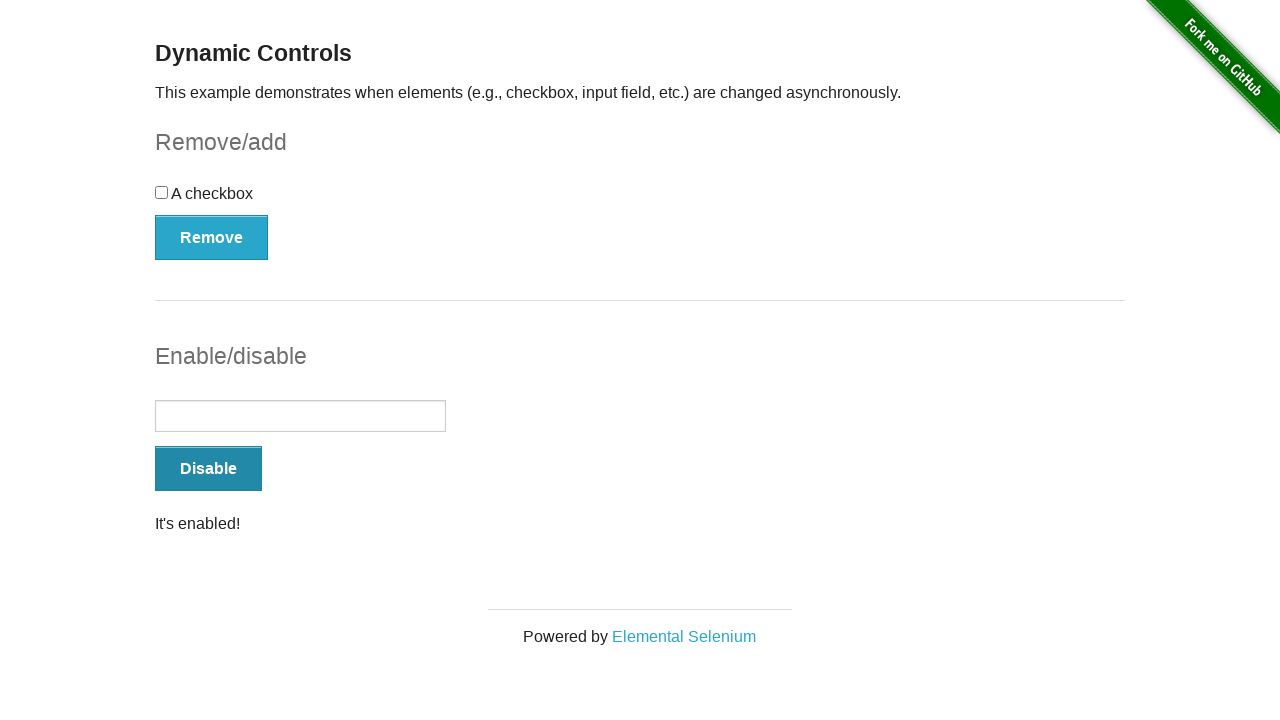

Verified textbox is now enabled
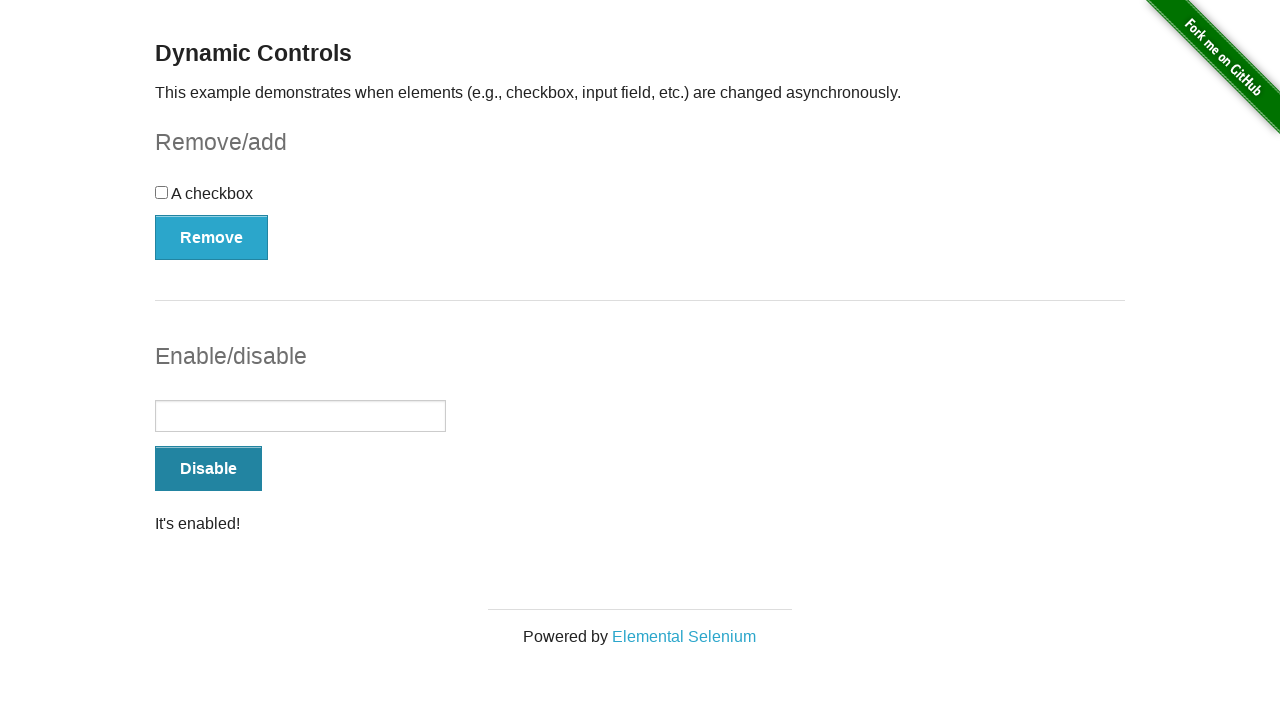

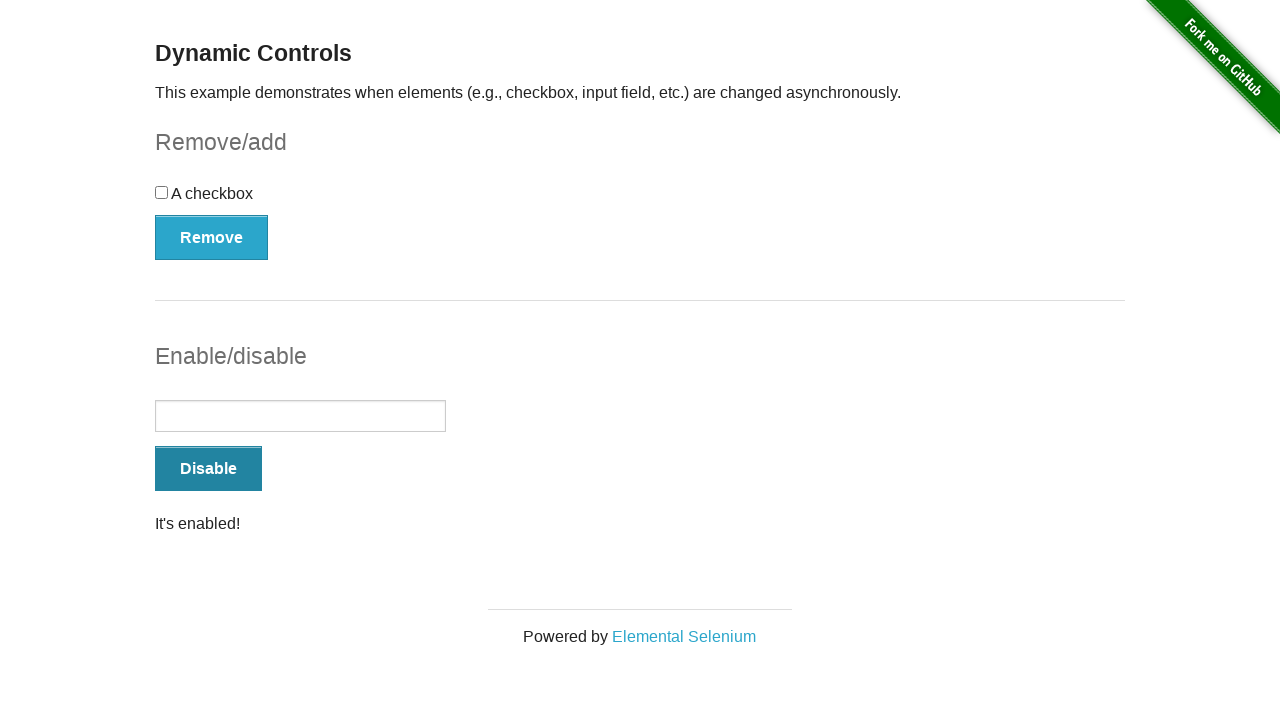